Tests basic page interactions on a dummy ticket booking site including navigation, clicking links, reading text content, and filling form fields

Starting URL: https://www.dummyticket.com/dummy-ticket-for-visa-application/

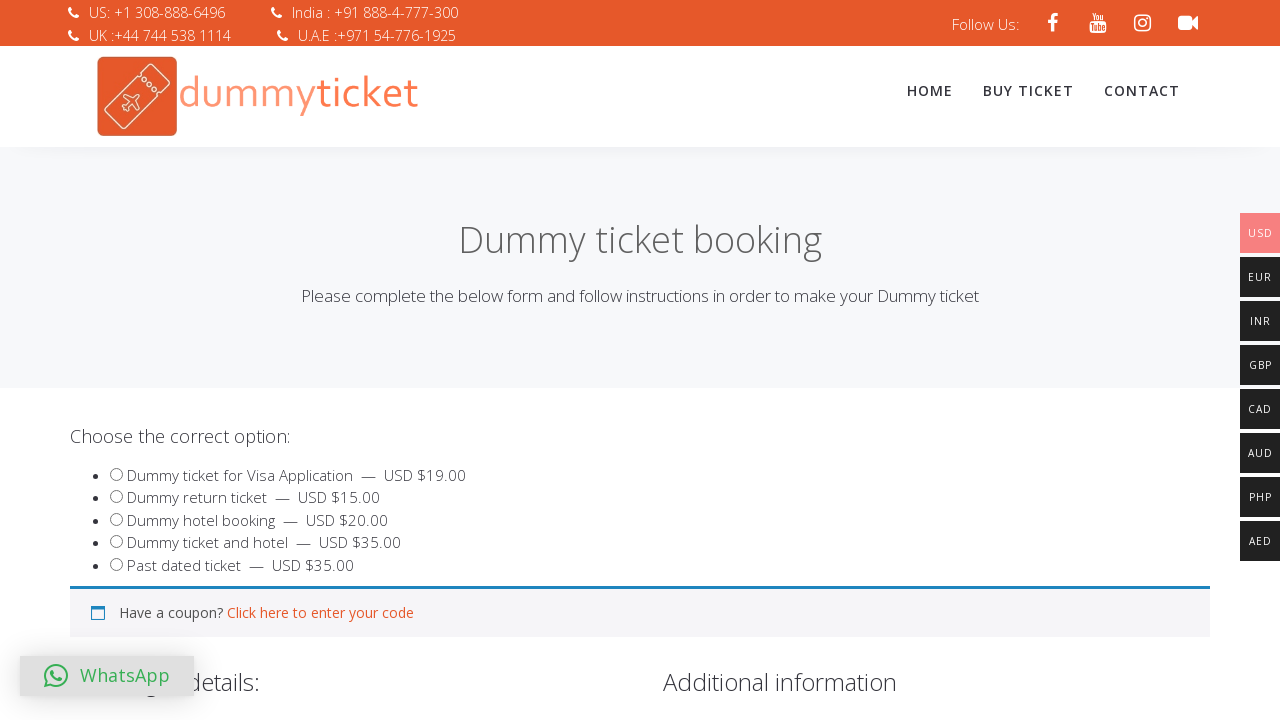

Clicked on Home link (second instance) at (96, 573) on internal:role=link[name="Home"i] >> nth=1
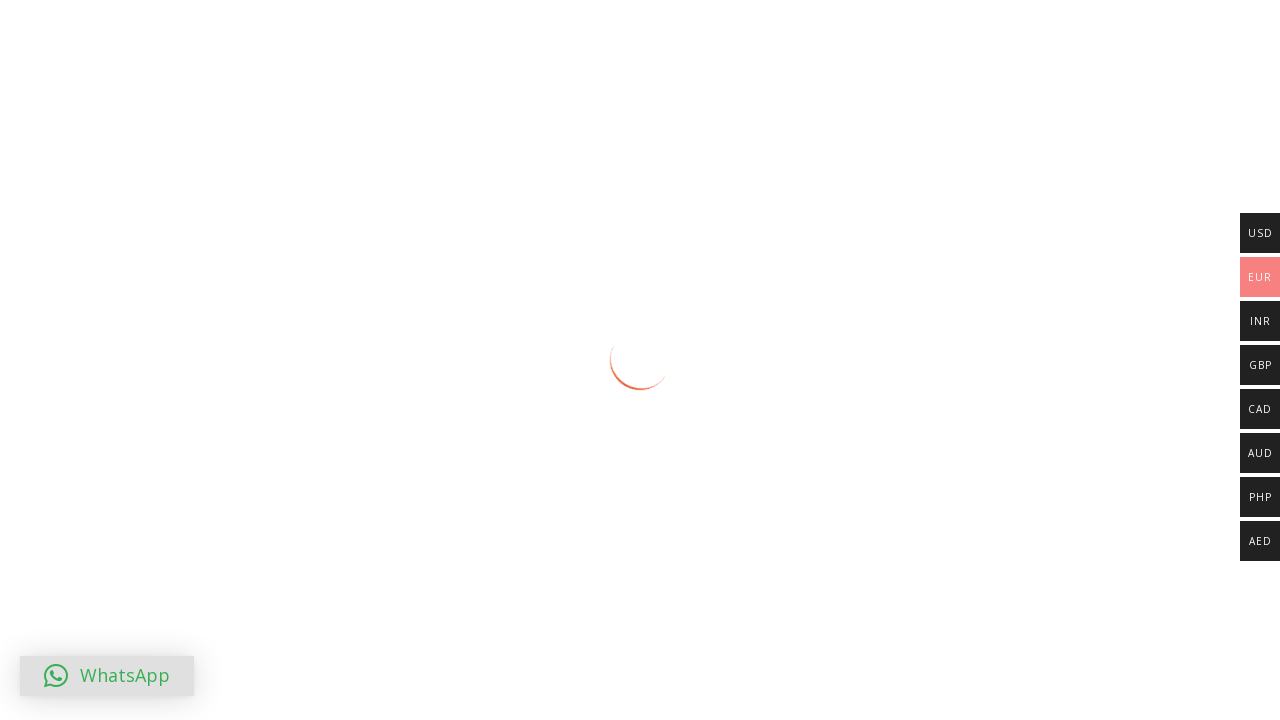

Navigated back to previous page
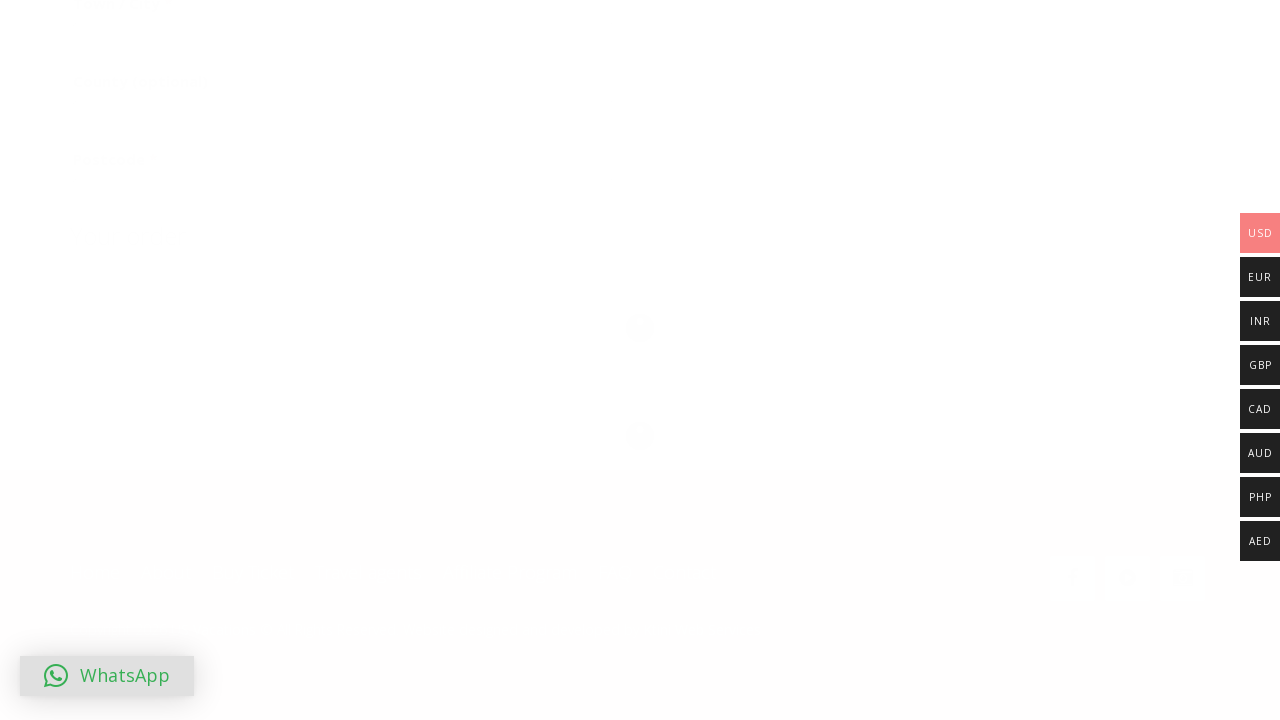

Retrieved inner text from 'Dummy ticket booking' element
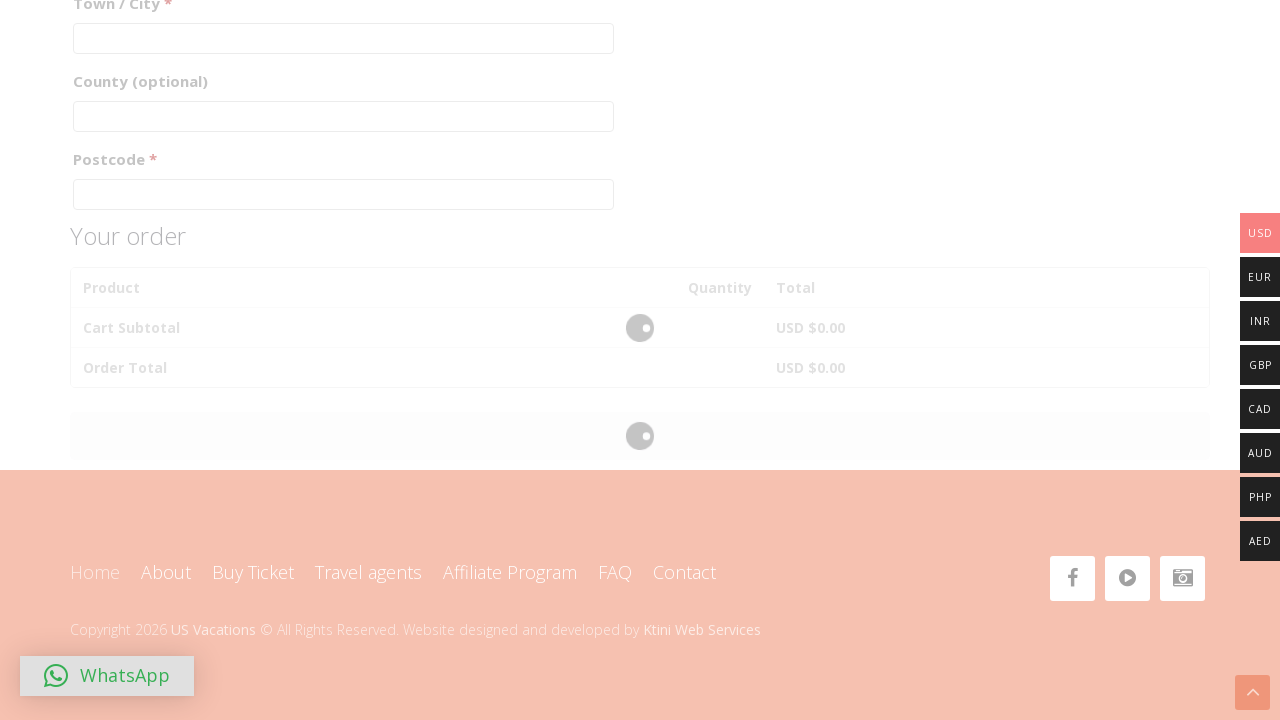

Retrieved text content from form instructions element
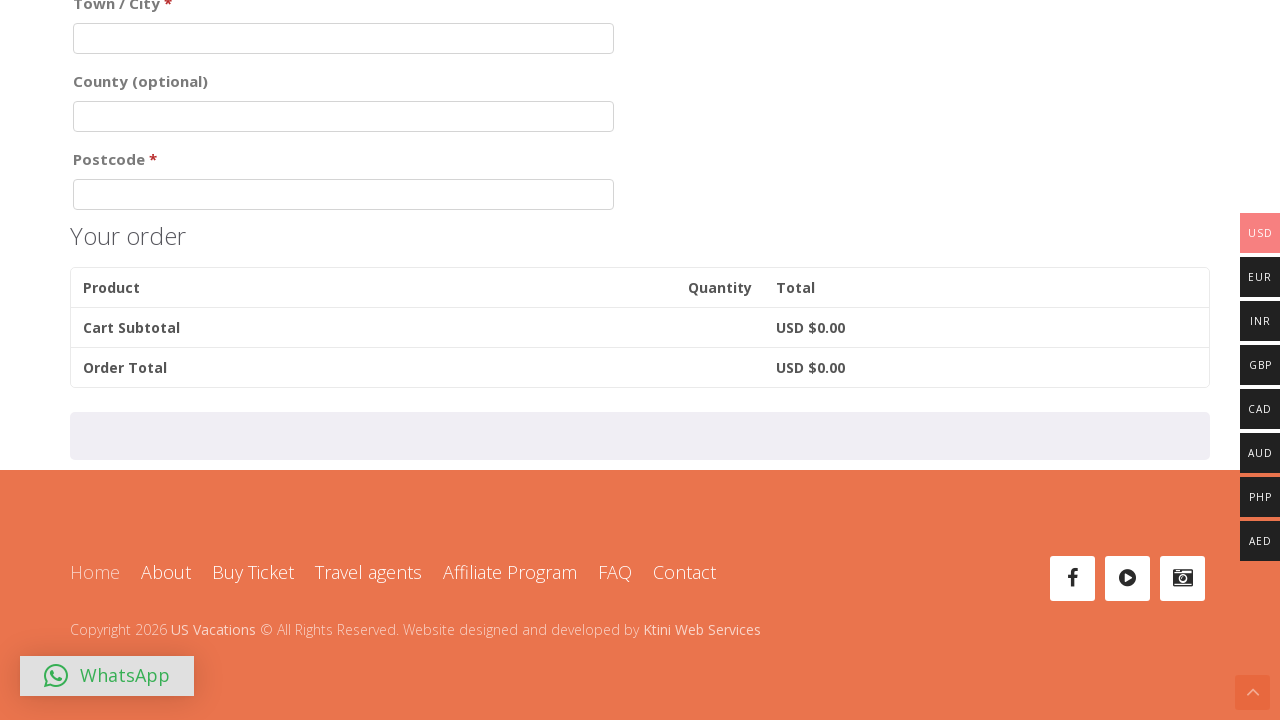

Filled first name field with 'Harshal' on internal:attr=[placeholder="first and middle name as on passport"i]
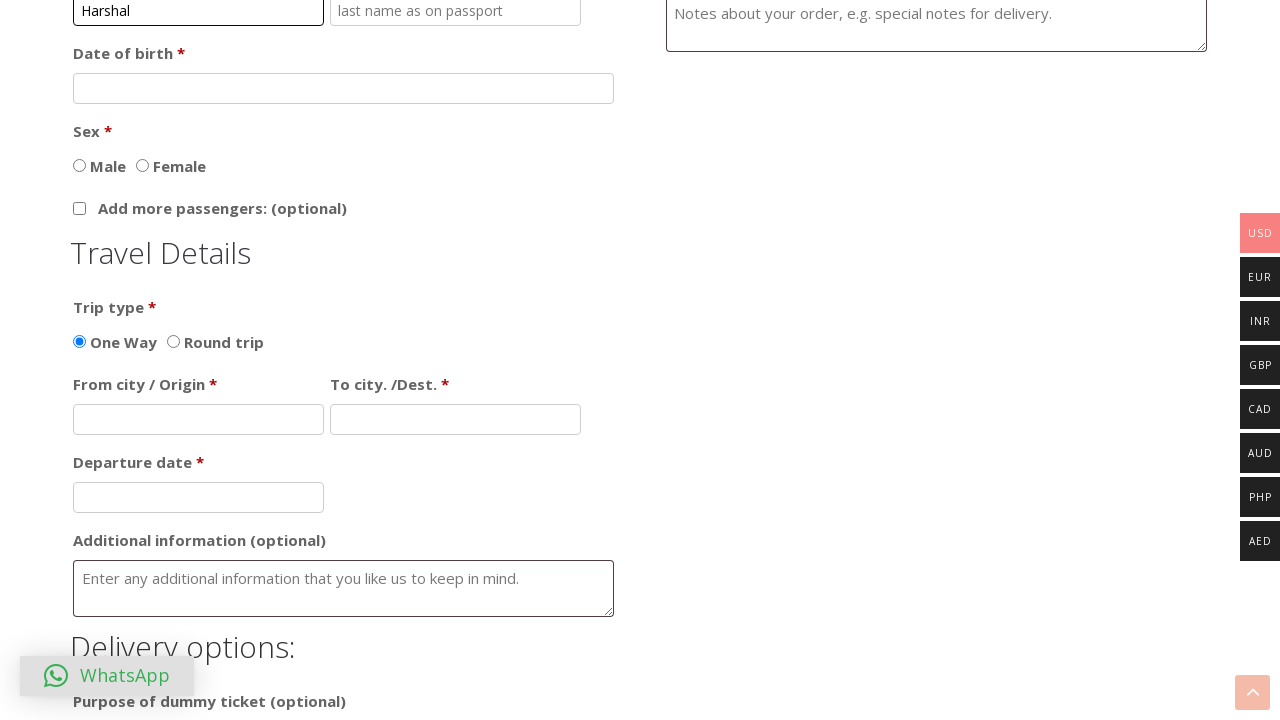

Filled last name field with 'Harawat' on #travlastname
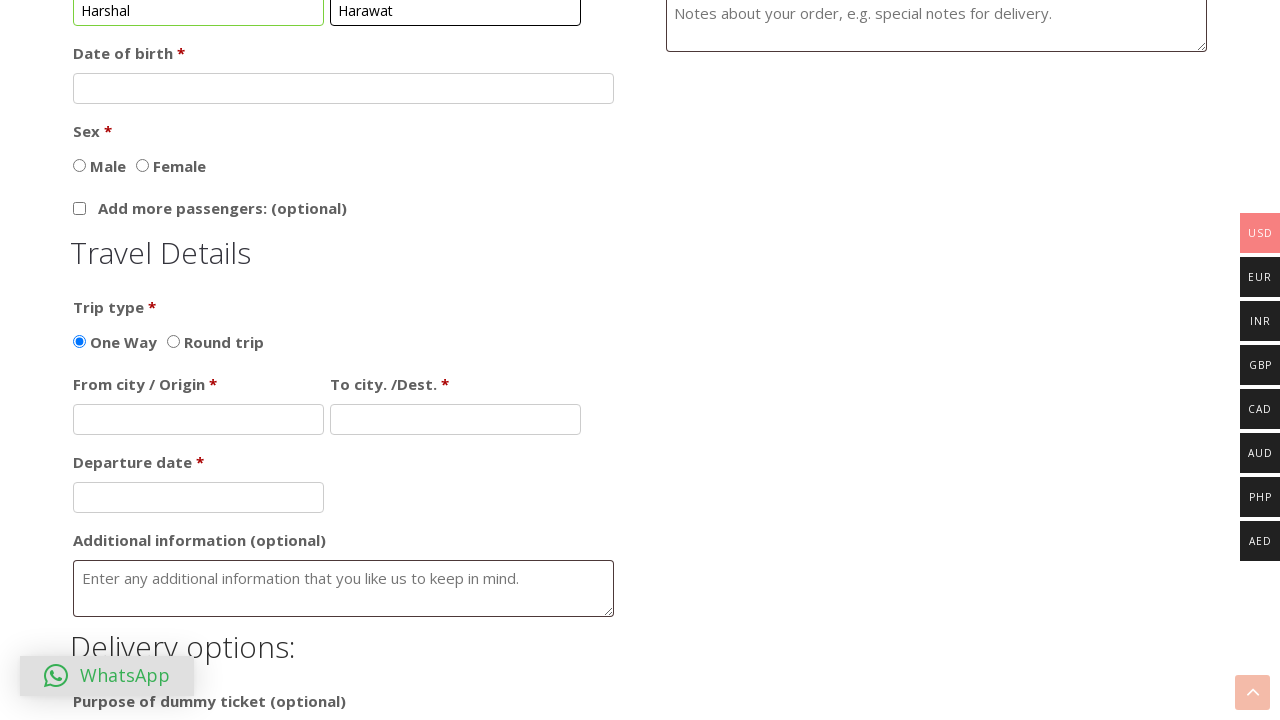

Clicked on form element (first list item in form section) at (660, 360) on xpath=//button[@id='place_order']/parent::div/parent::div/parent::div/parent::fo
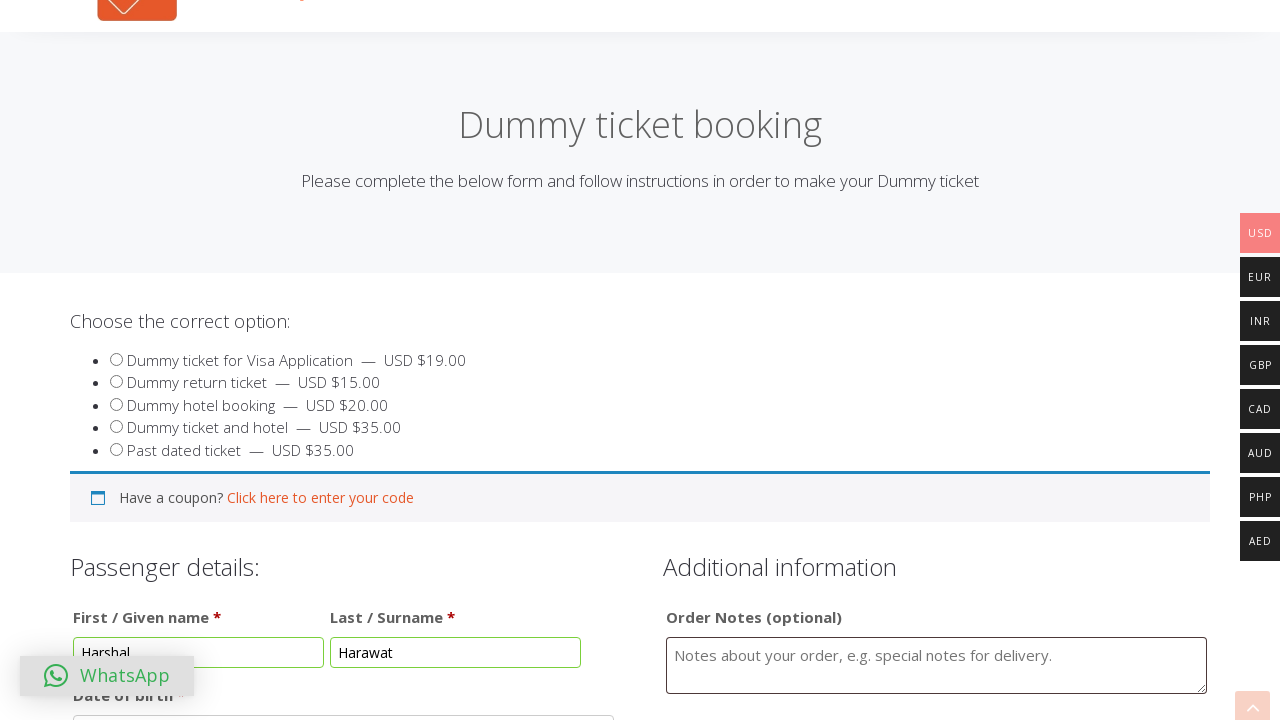

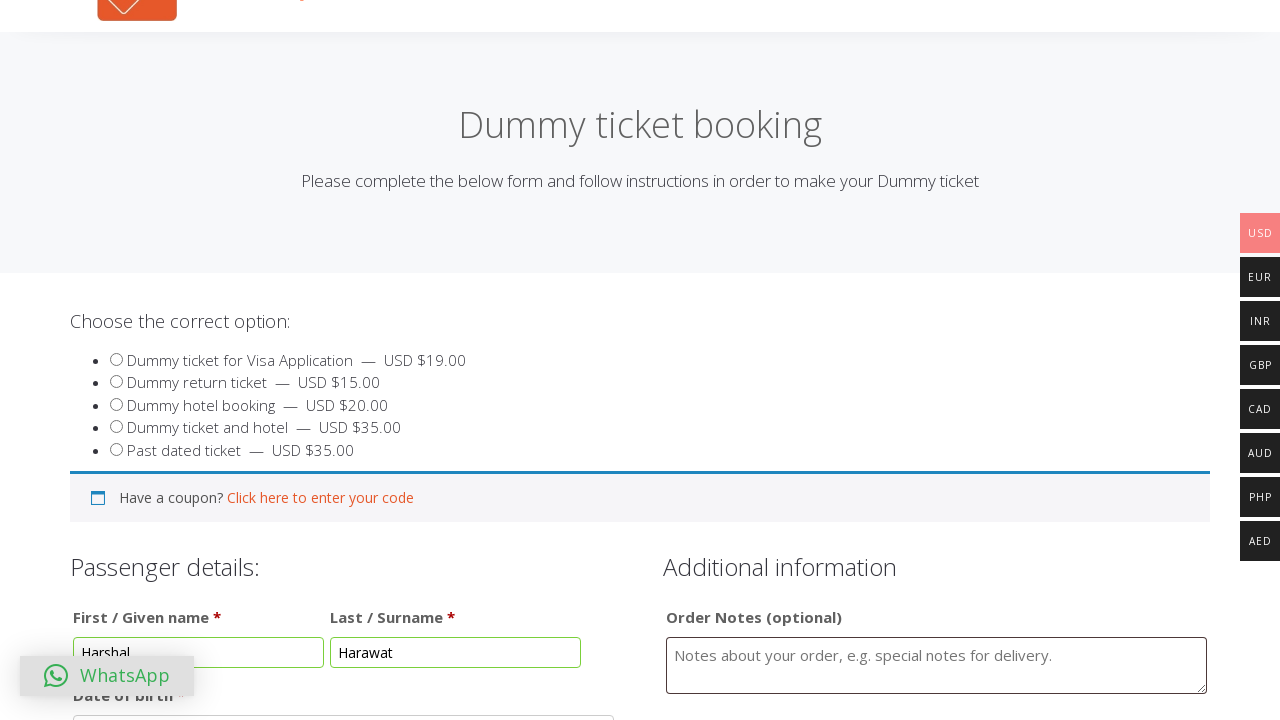